Tests if the 'click here' link has the correct blue color, closing the modal if needed

Starting URL: http://the-internet.herokuapp.com/entry_ad

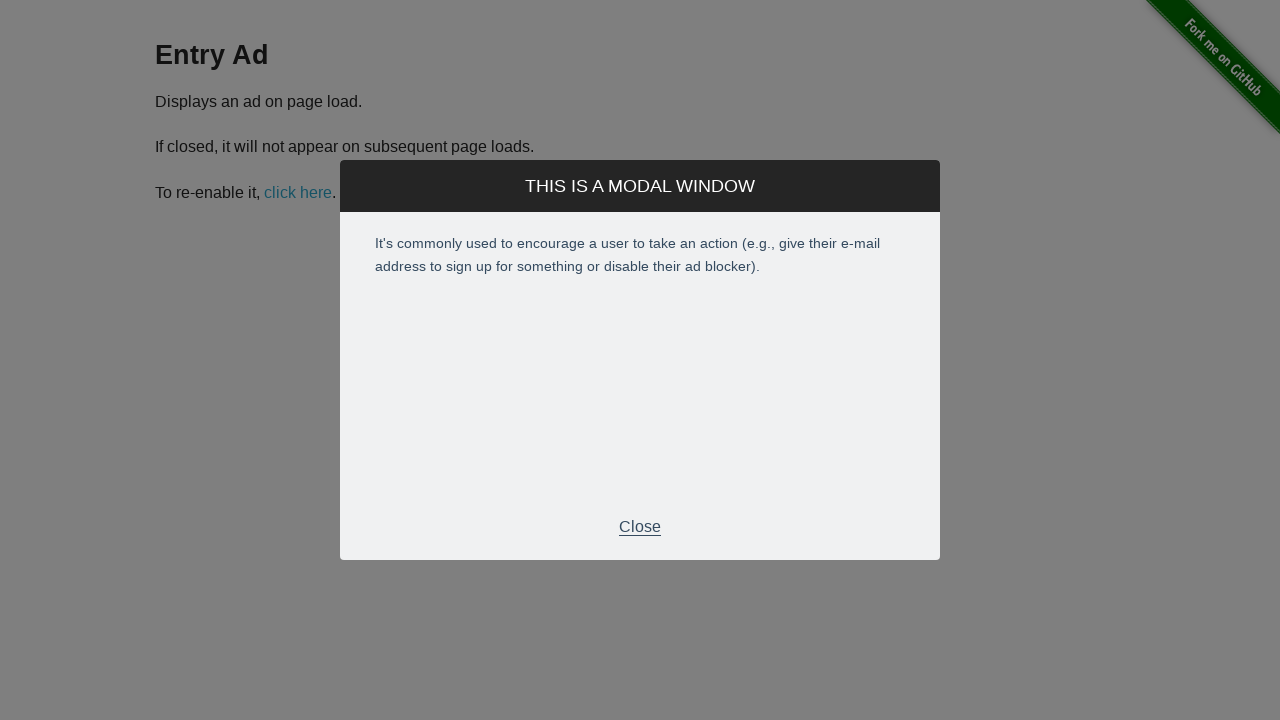

Located close button in modal footer
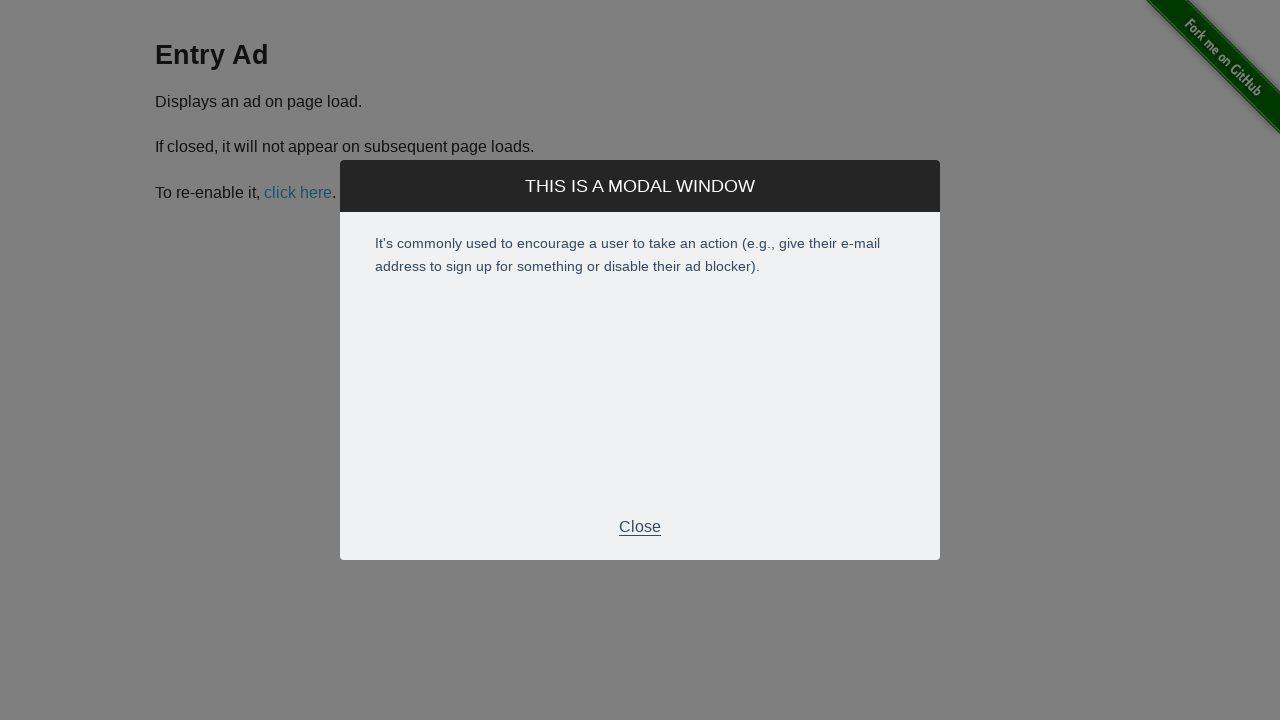

Modal close button is visible
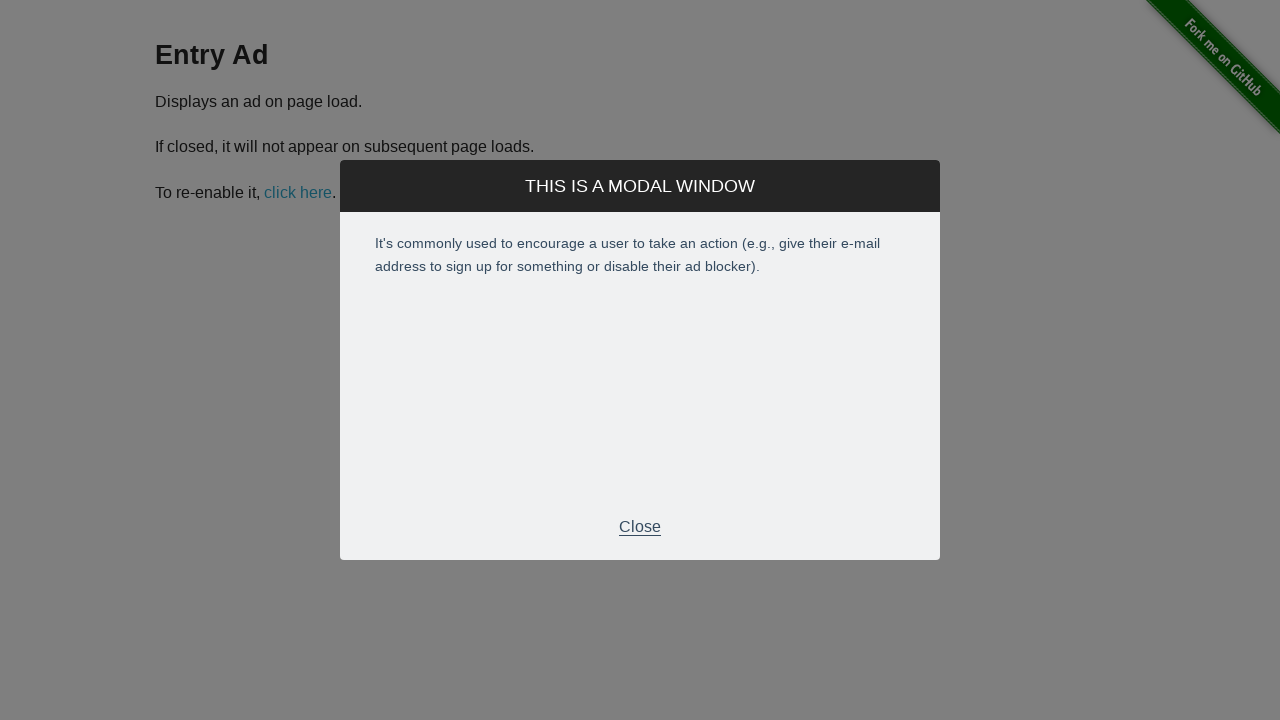

Clicked close button to dismiss modal at (640, 527) on .modal-footer > p
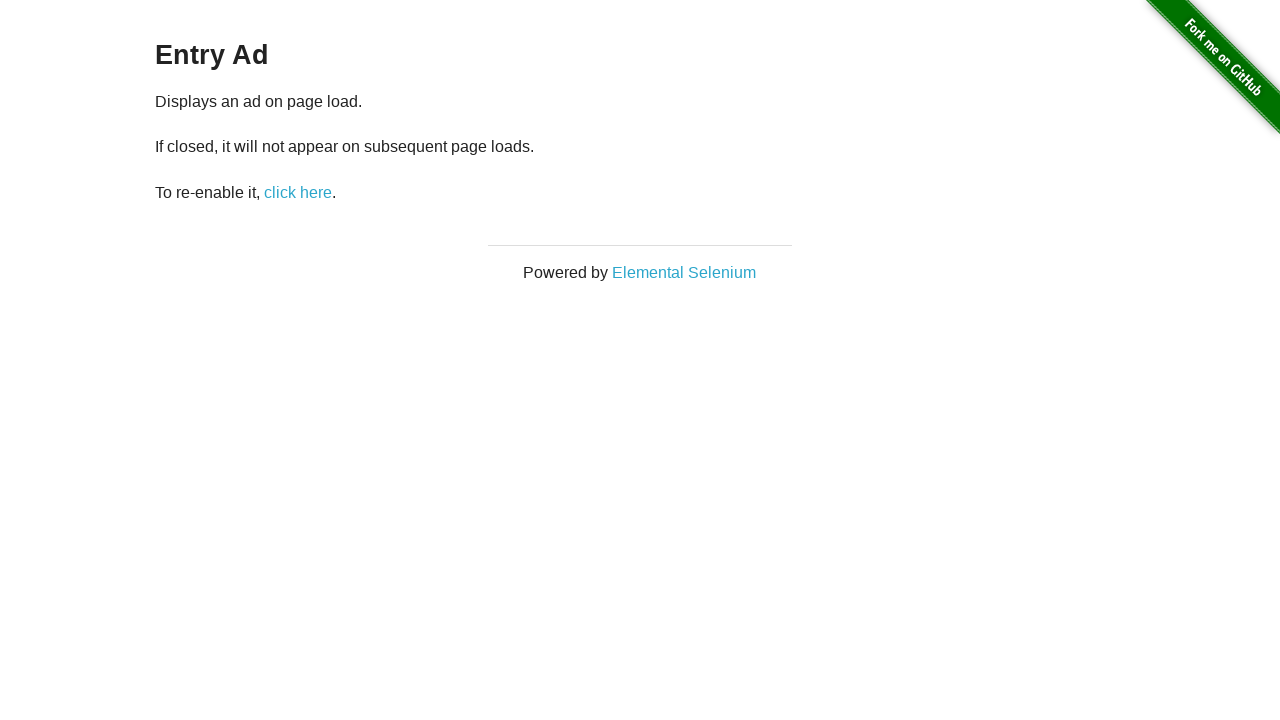

Located 'click here' link element
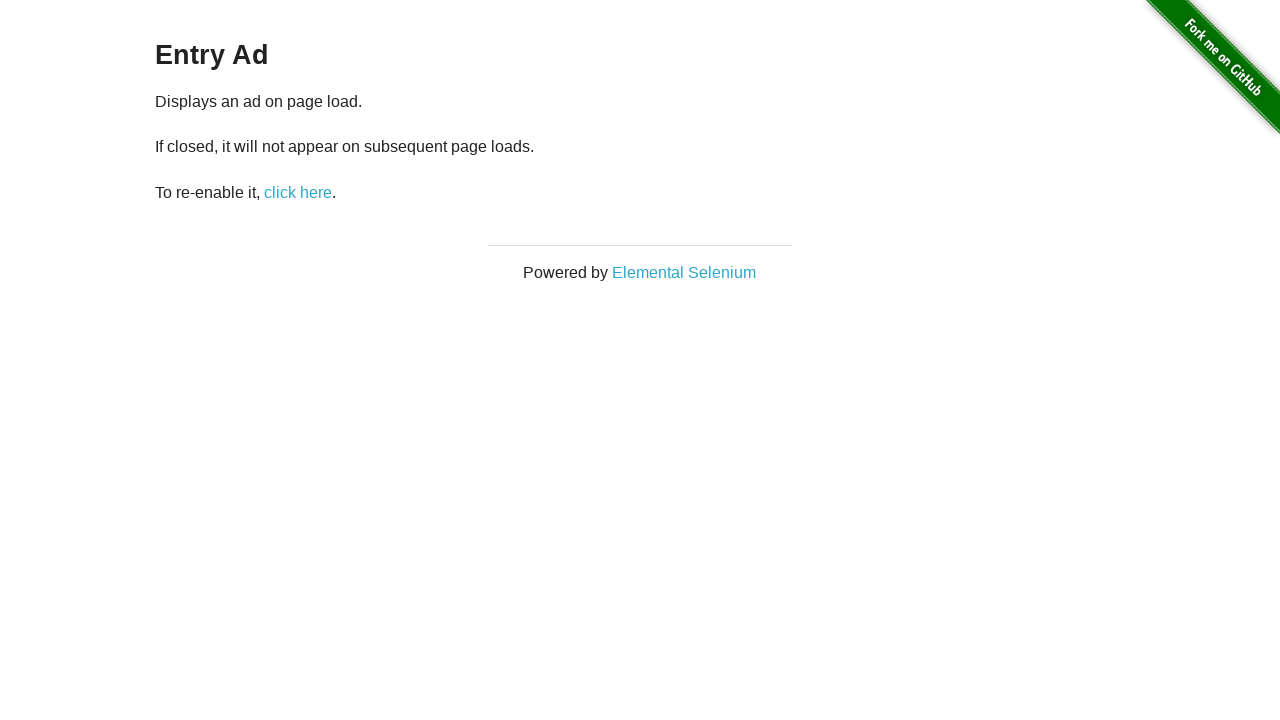

Retrieved computed color style: rgb(43, 166, 203)
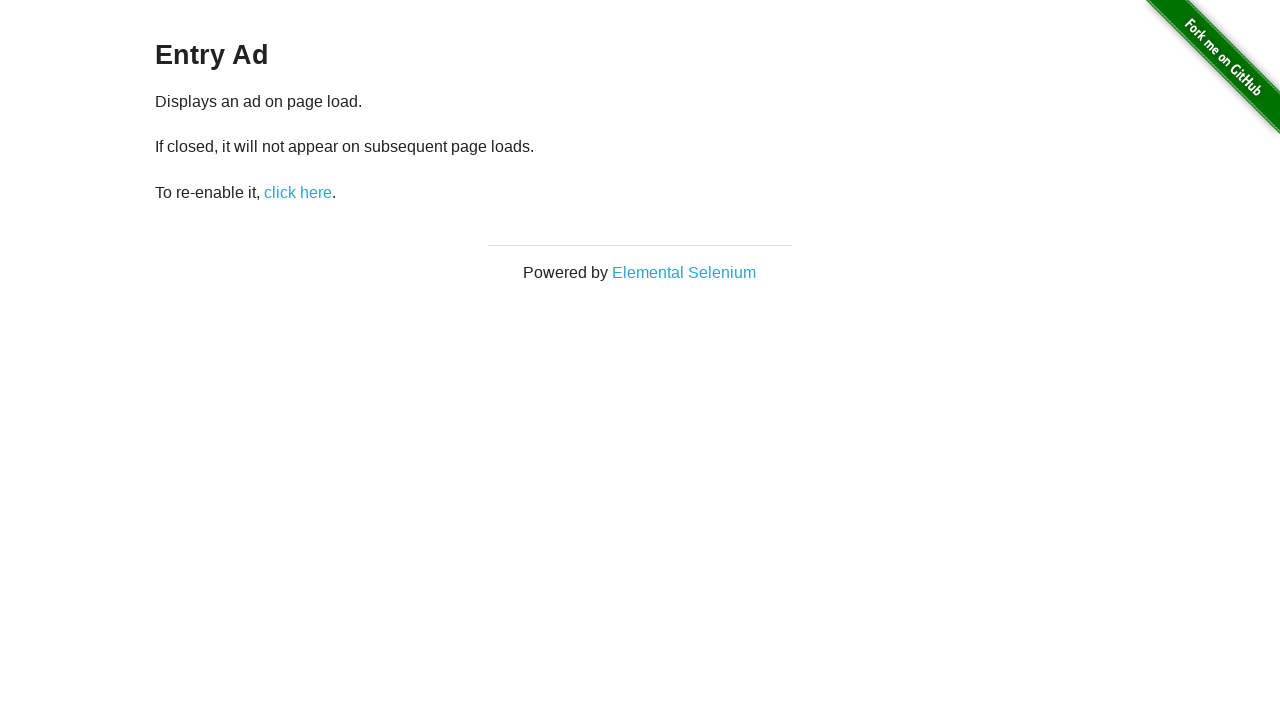

Verified 'click here' link has correct blue color (rgb(43, 166, 203))
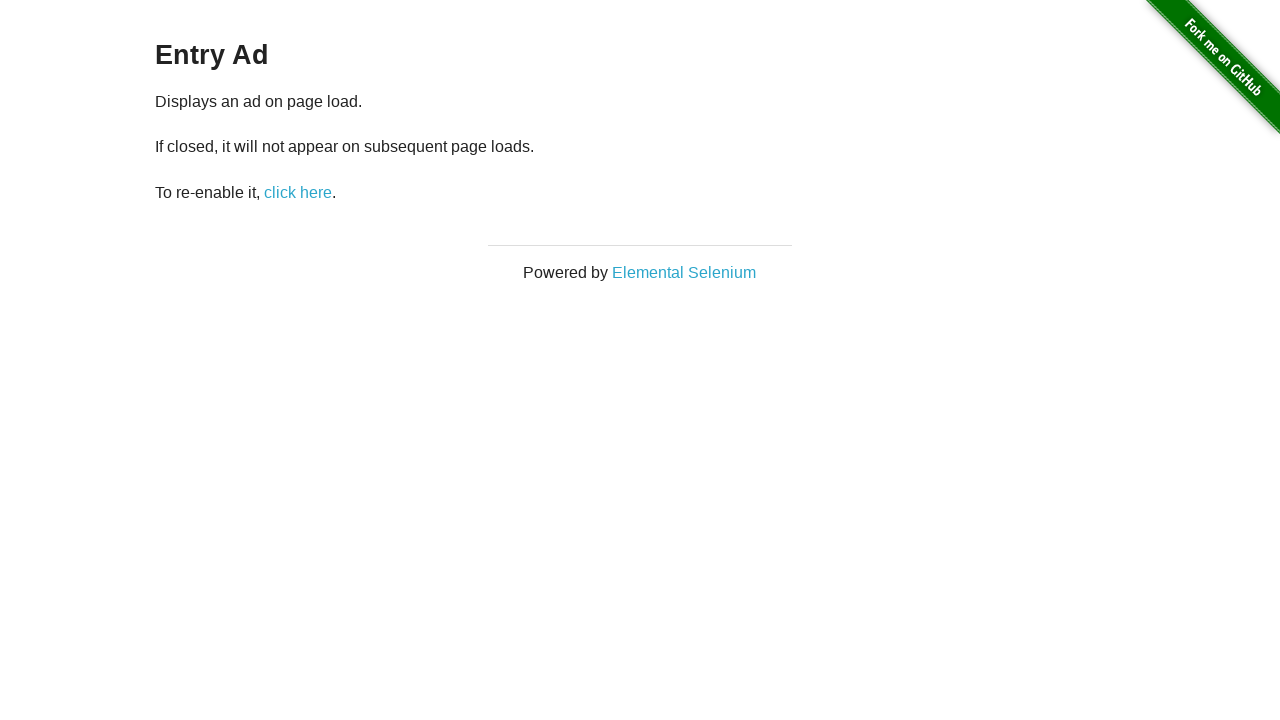

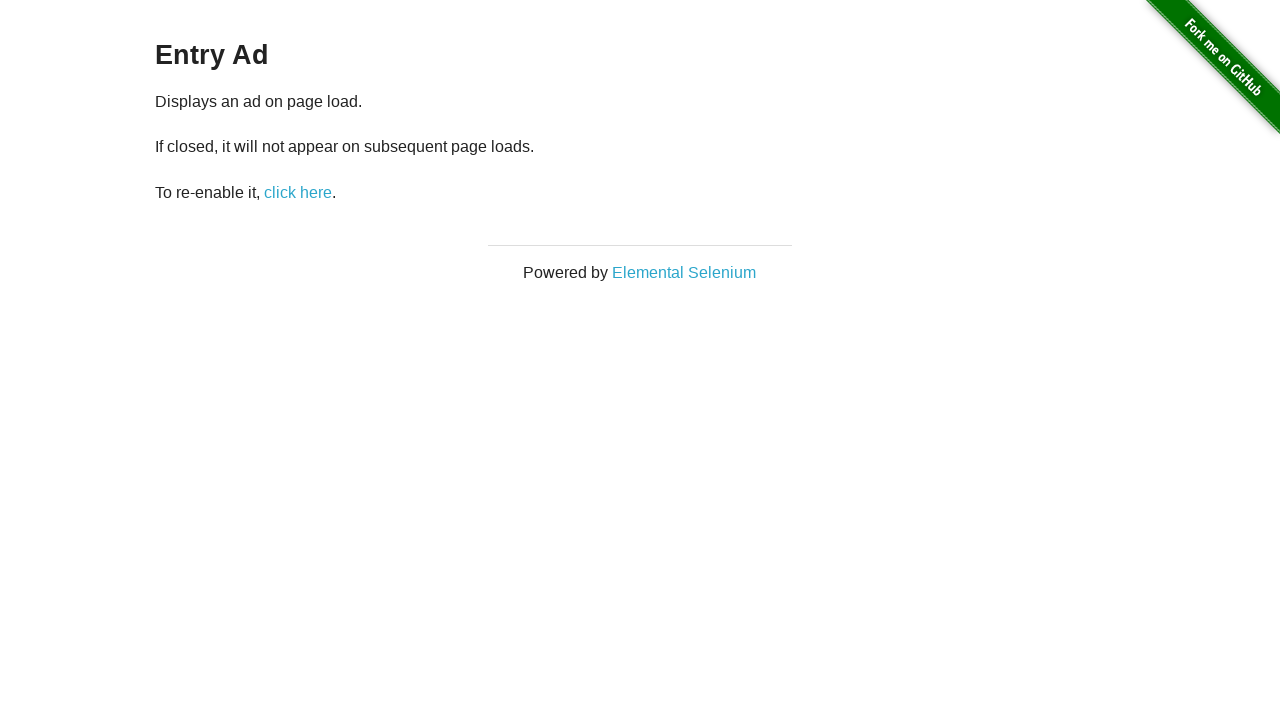